Tests an app store interface by navigating through different category tabs (Social, Games, News, Food) and verifying that apps are displayed, then tests the search functionality by searching for "News" apps

Starting URL: https://qaappstore.ccbp.tech

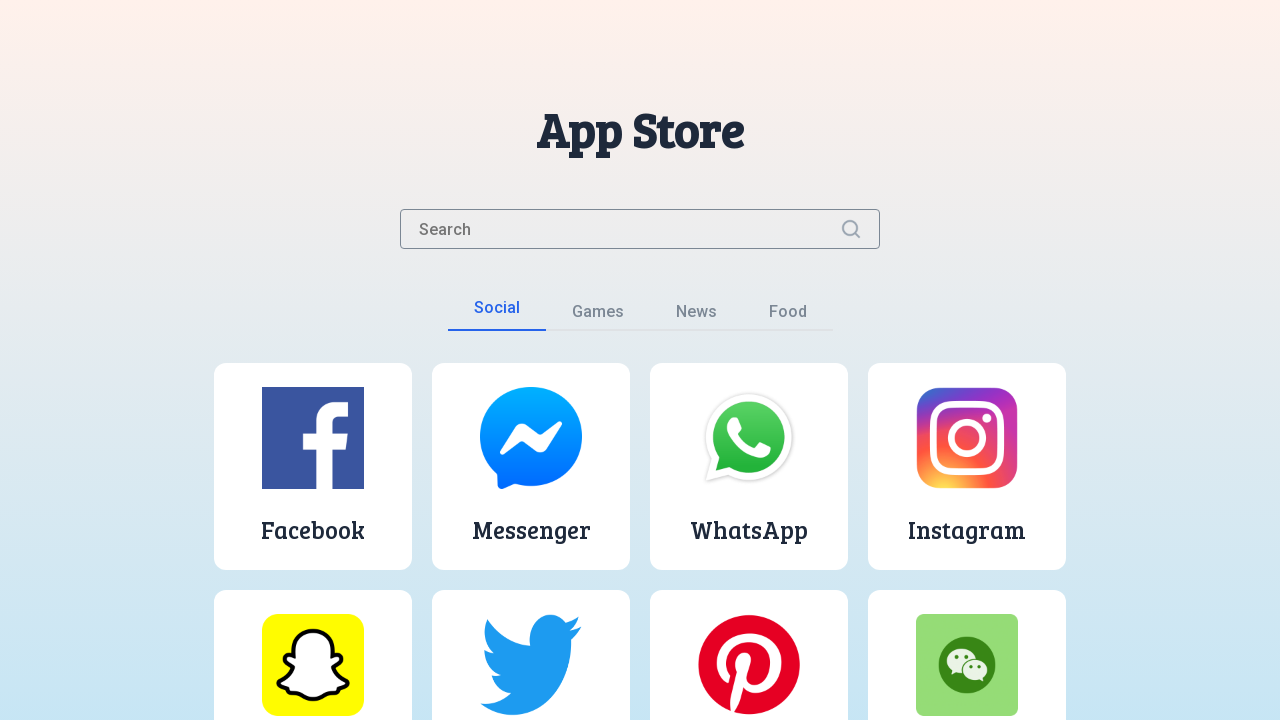

Clicked Social category tab at (496, 314) on button:has-text('Social')
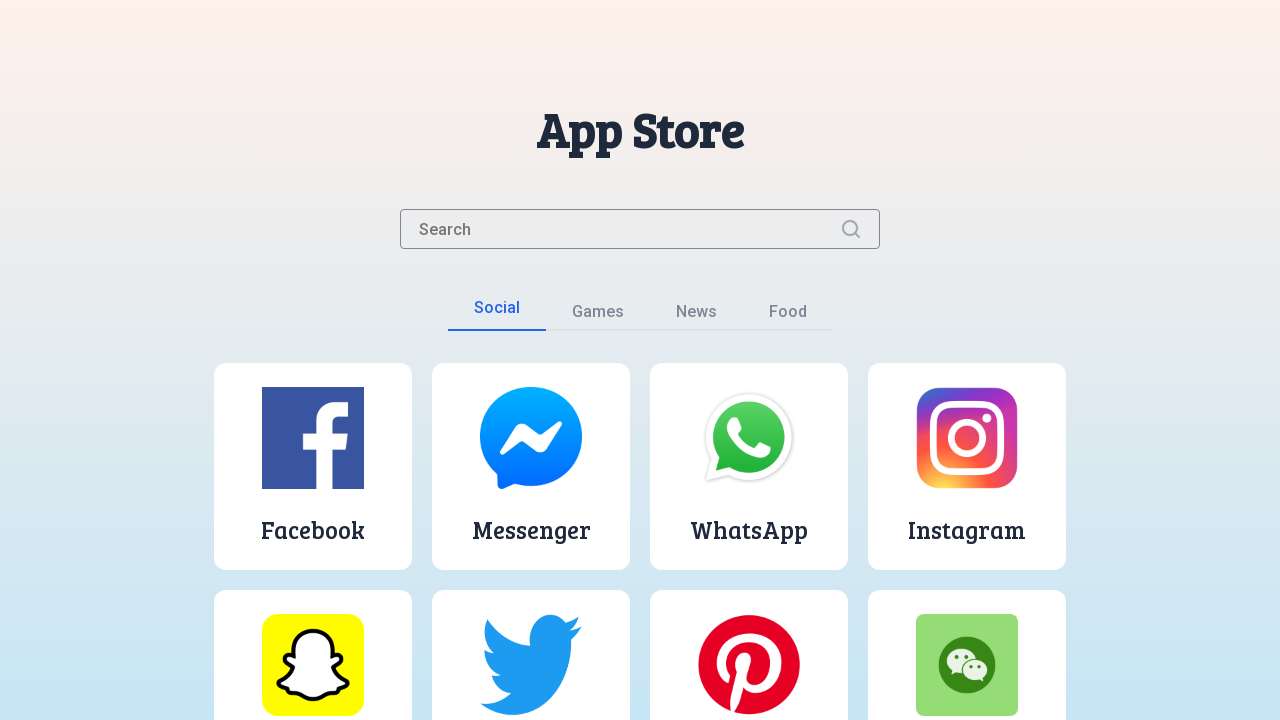

Social category apps loaded and displayed
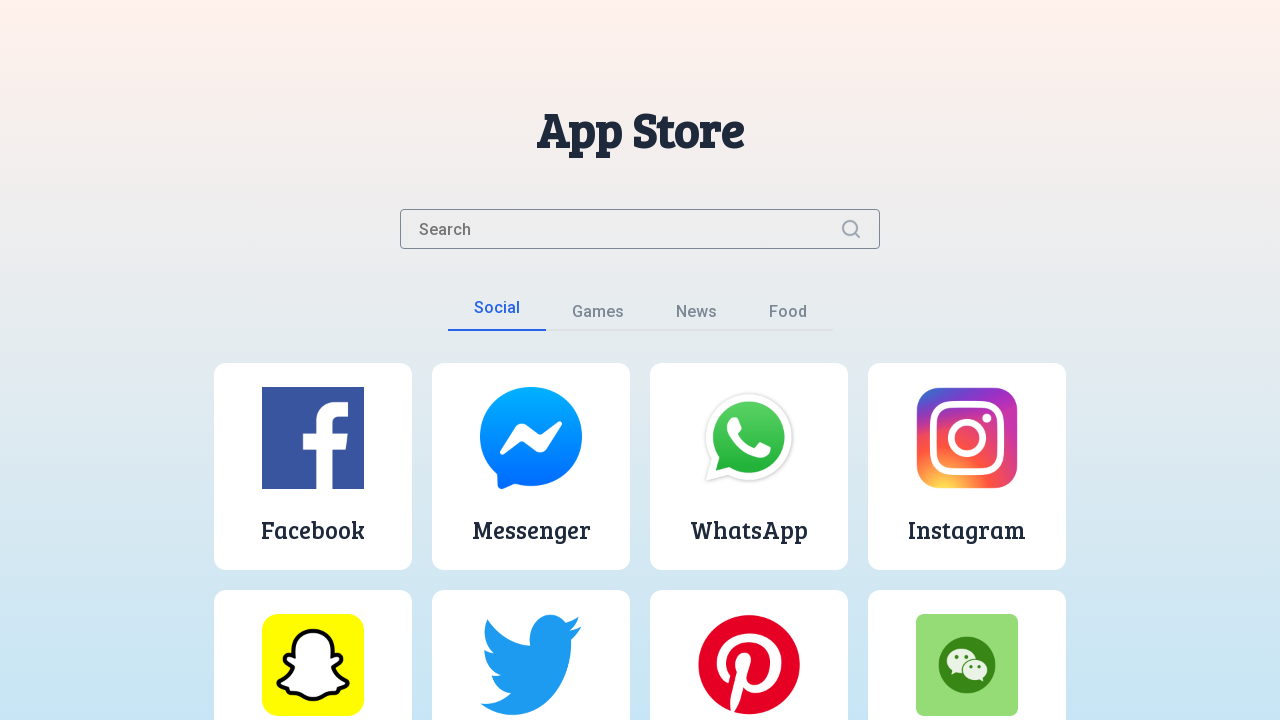

Clicked Games category tab at (598, 316) on button:has-text('Games')
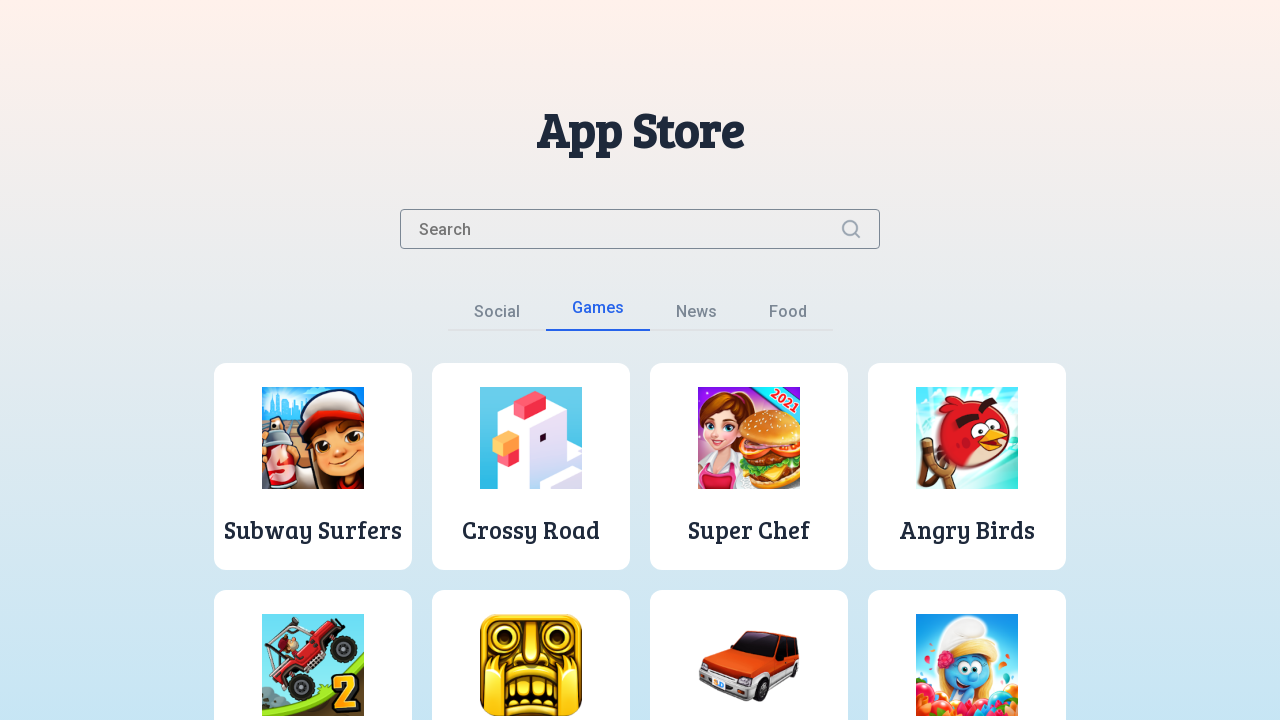

Games category apps loaded and displayed
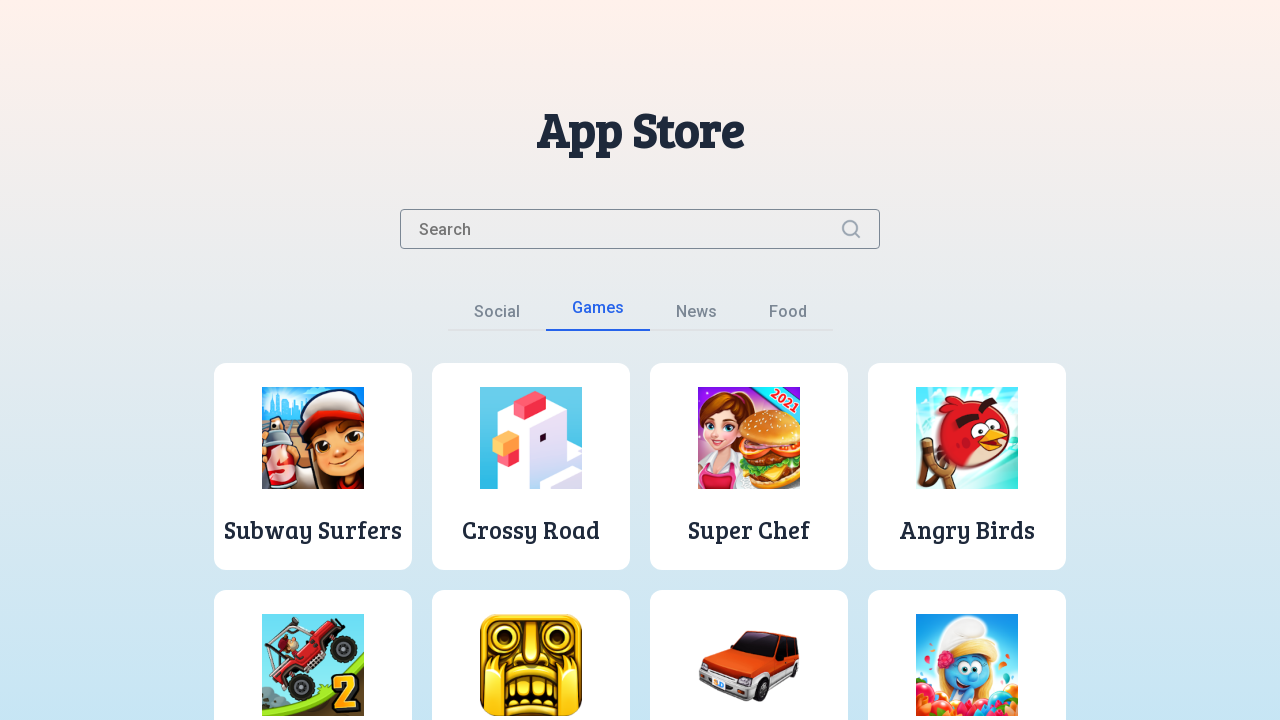

Clicked News category tab at (696, 316) on button:has-text('News')
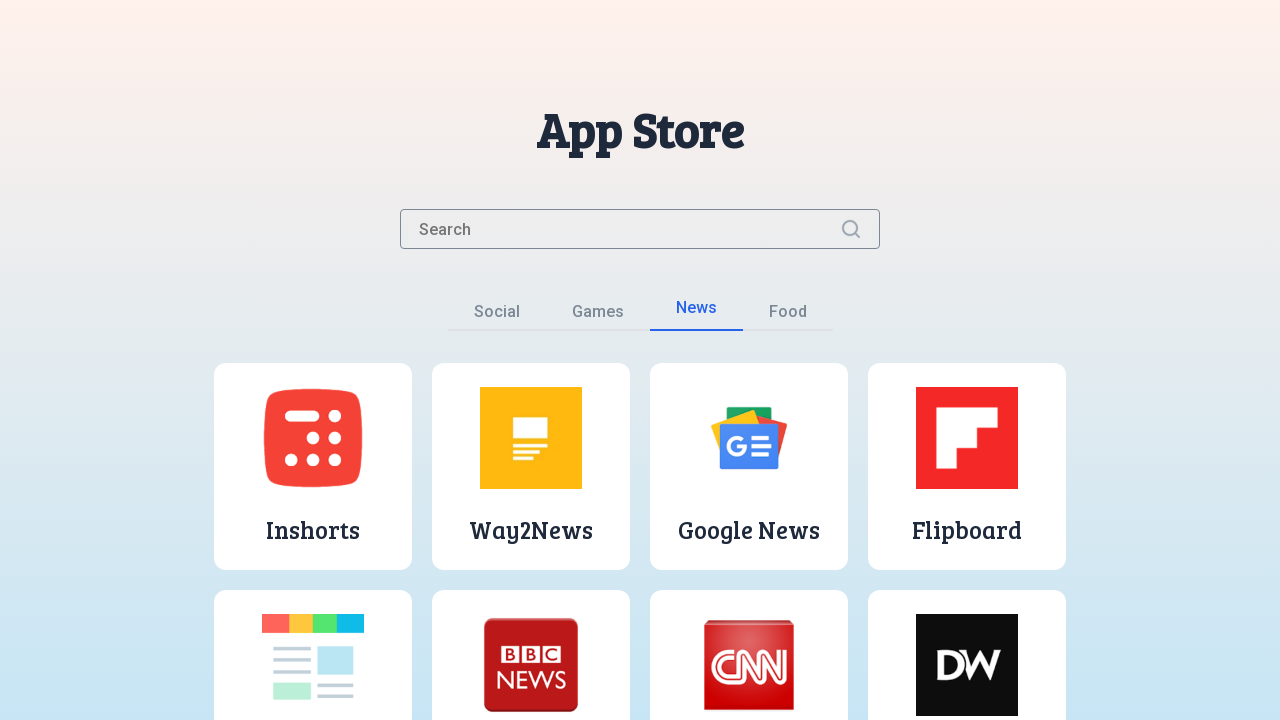

News category apps loaded and displayed
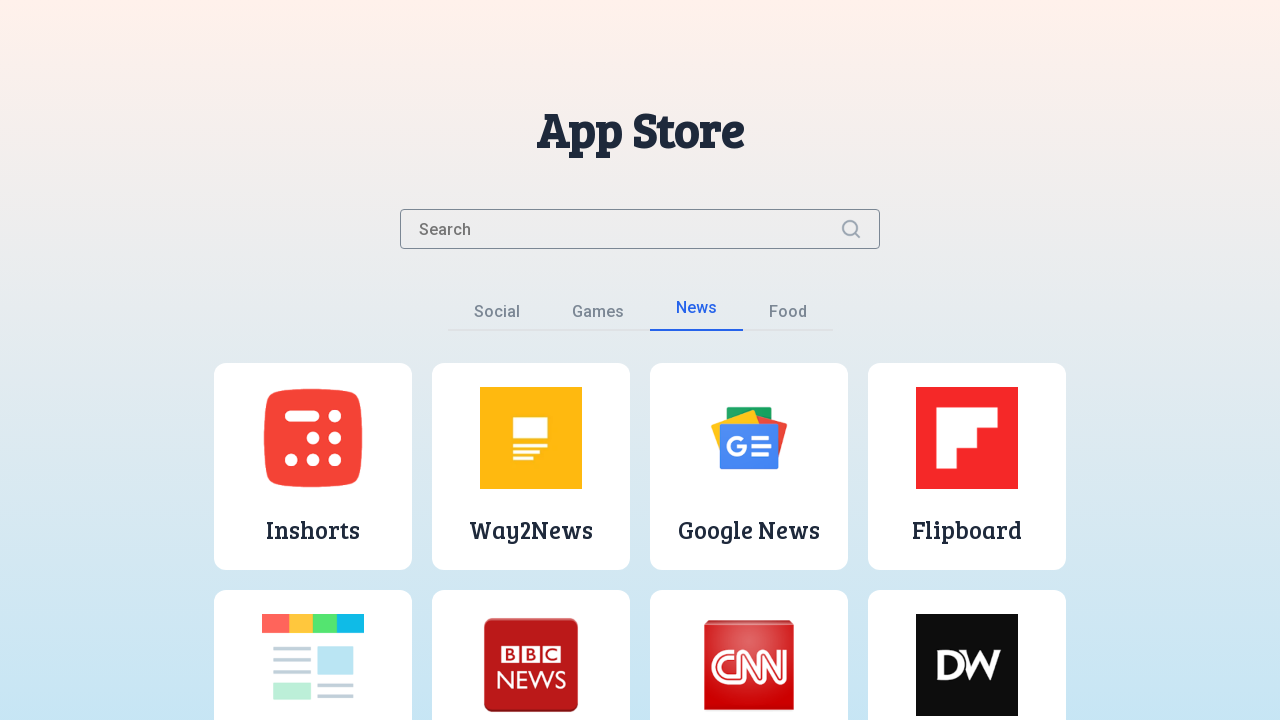

Clicked Food category tab at (788, 316) on button:has-text('Food')
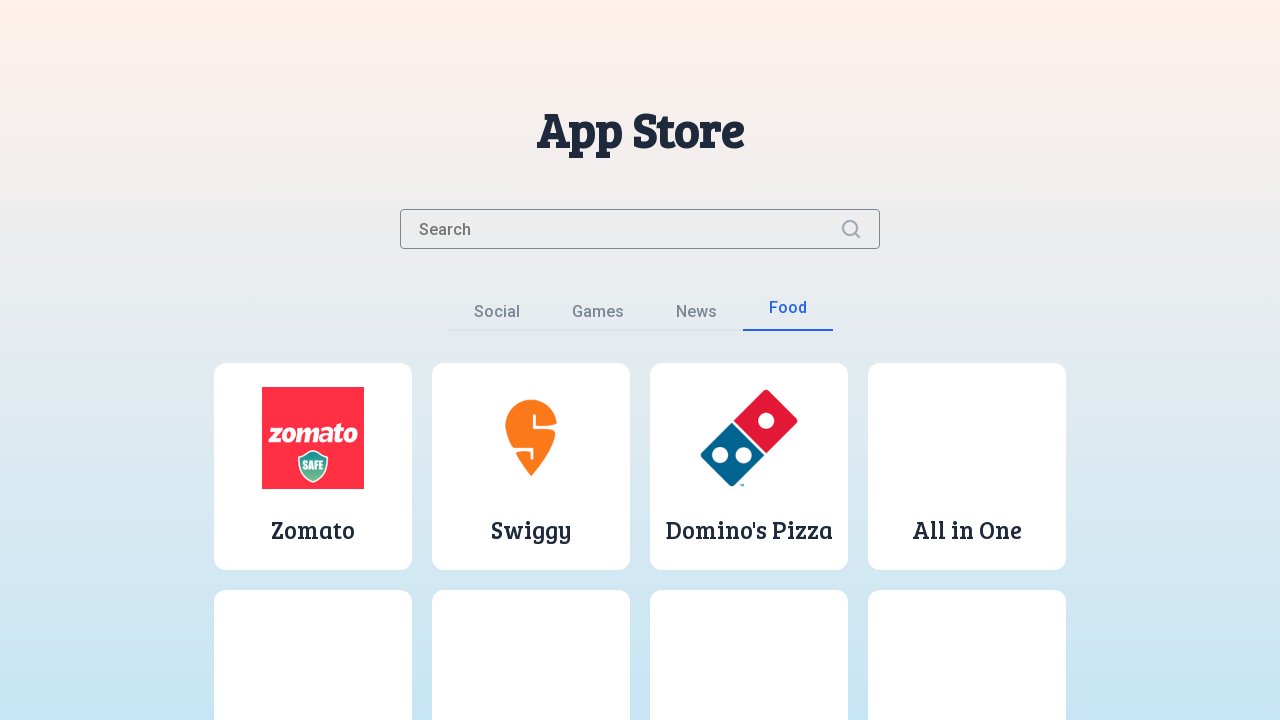

Food category apps loaded and displayed
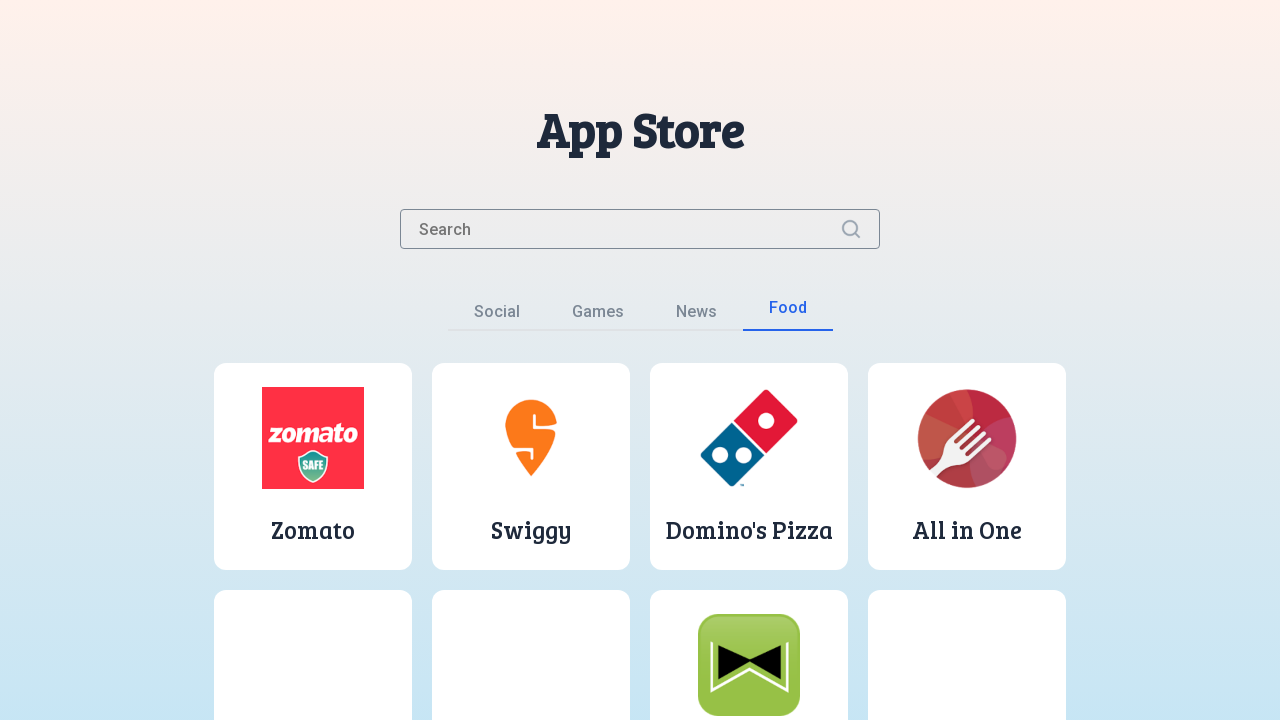

Clicked News category tab again at (696, 316) on button:has-text('News')
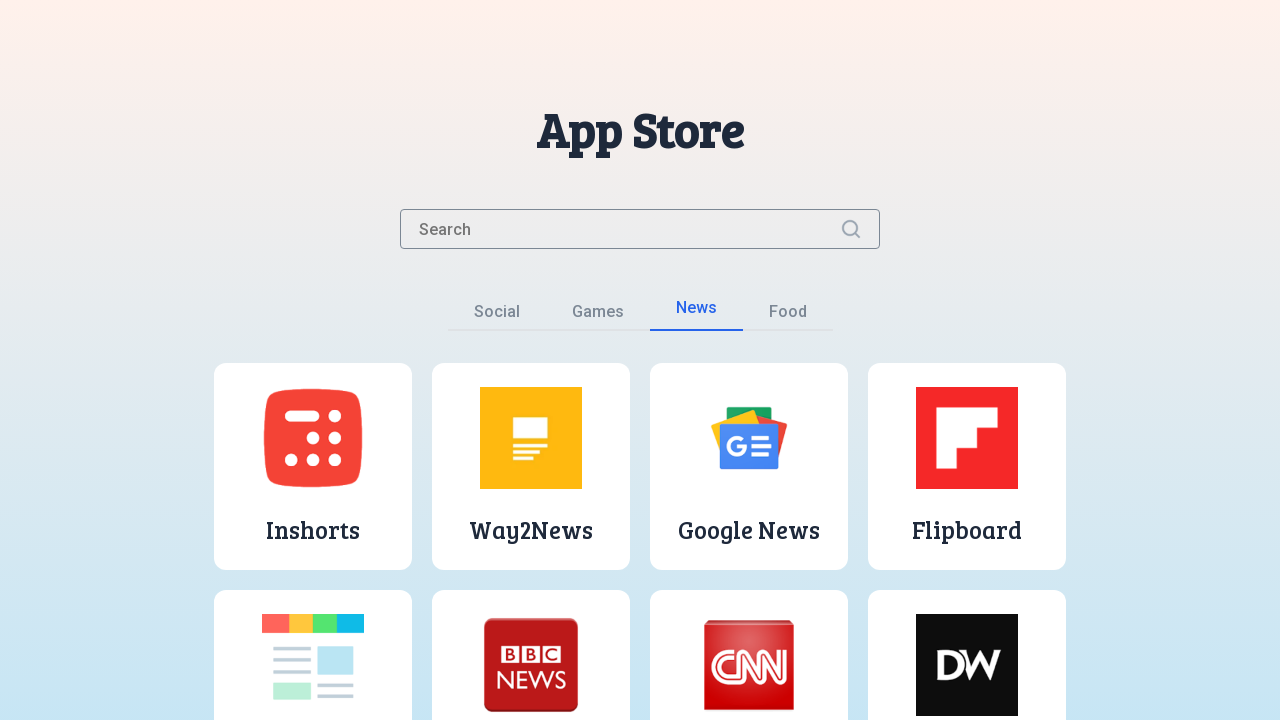

Entered 'News' in search input field on input.search-input
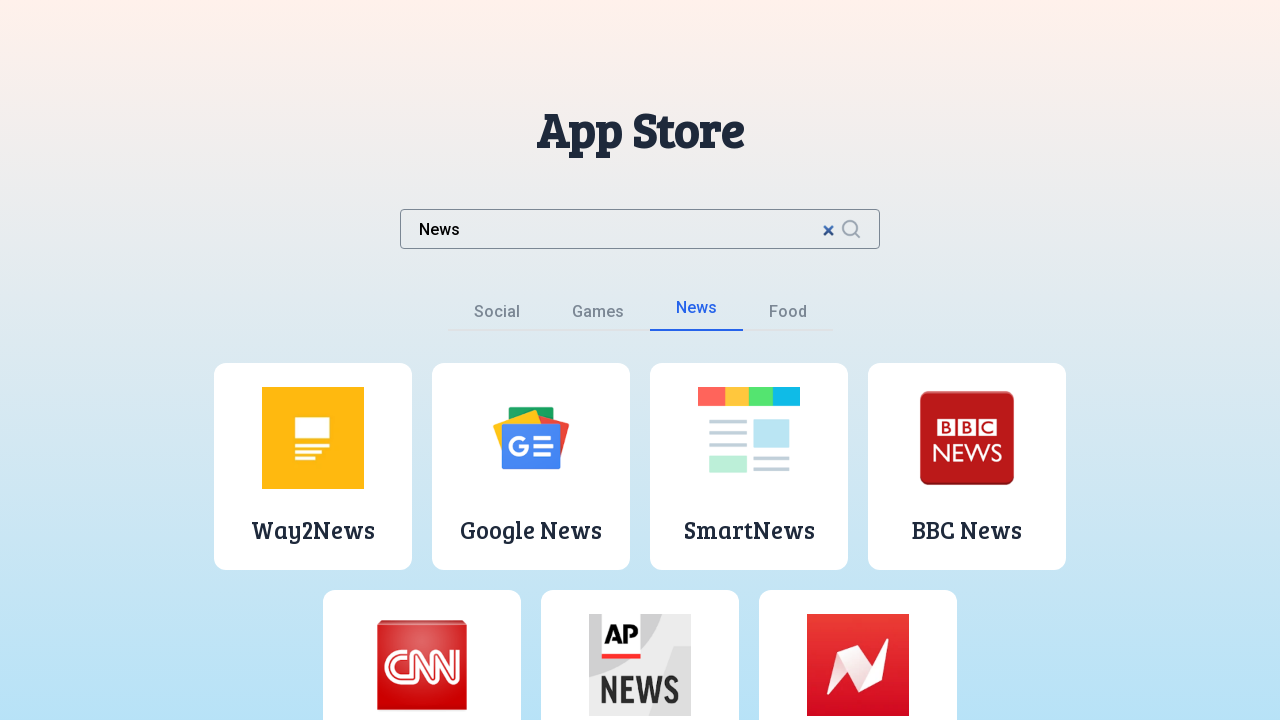

Search results for 'News' loaded and displayed
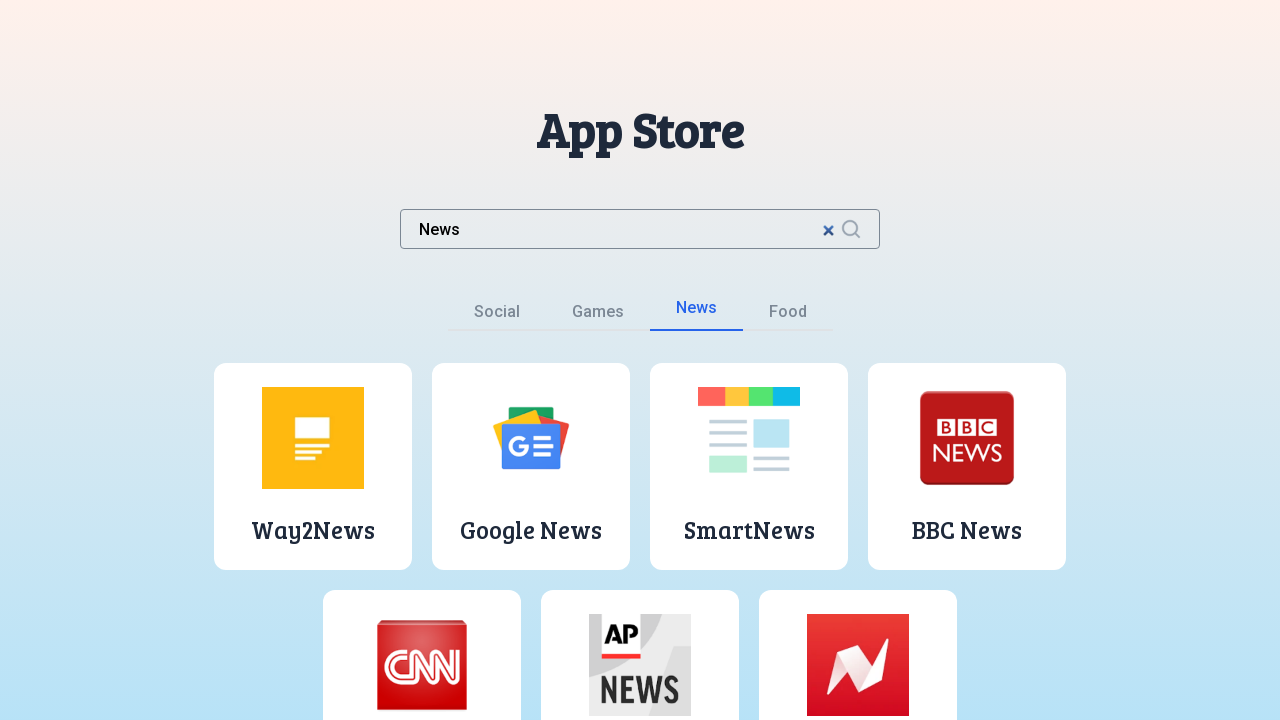

Verified search results contain News apps
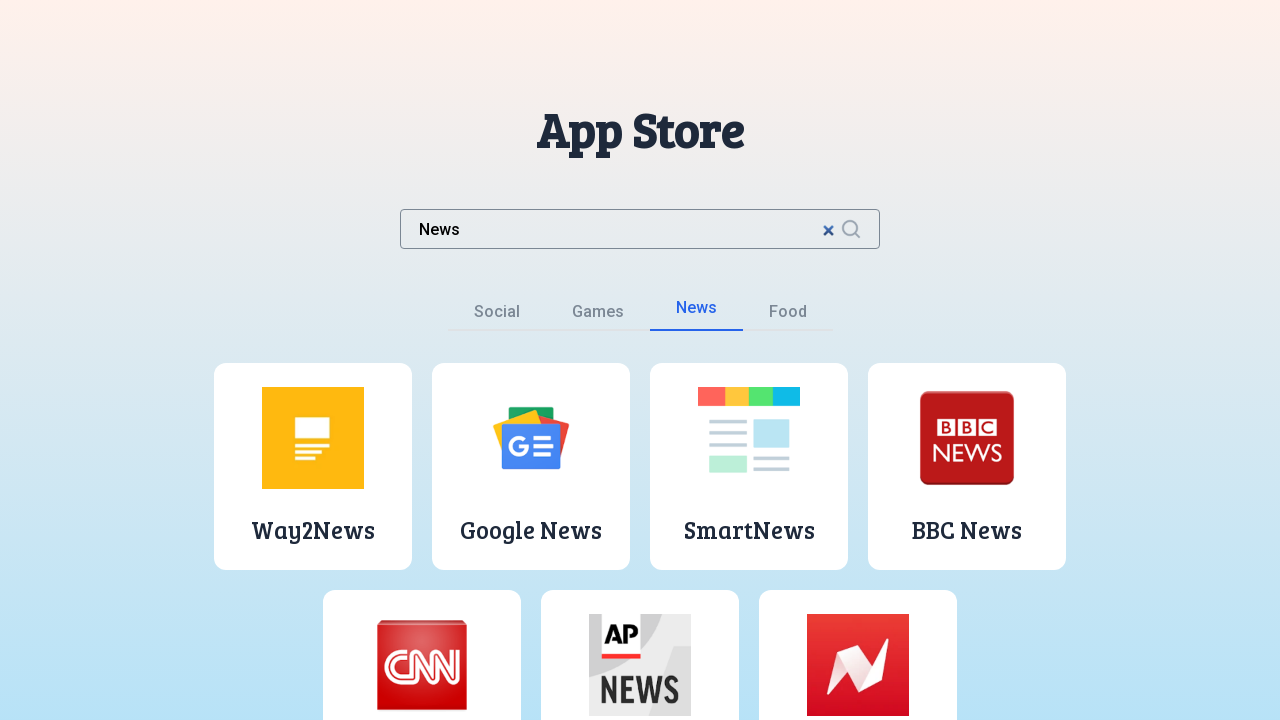

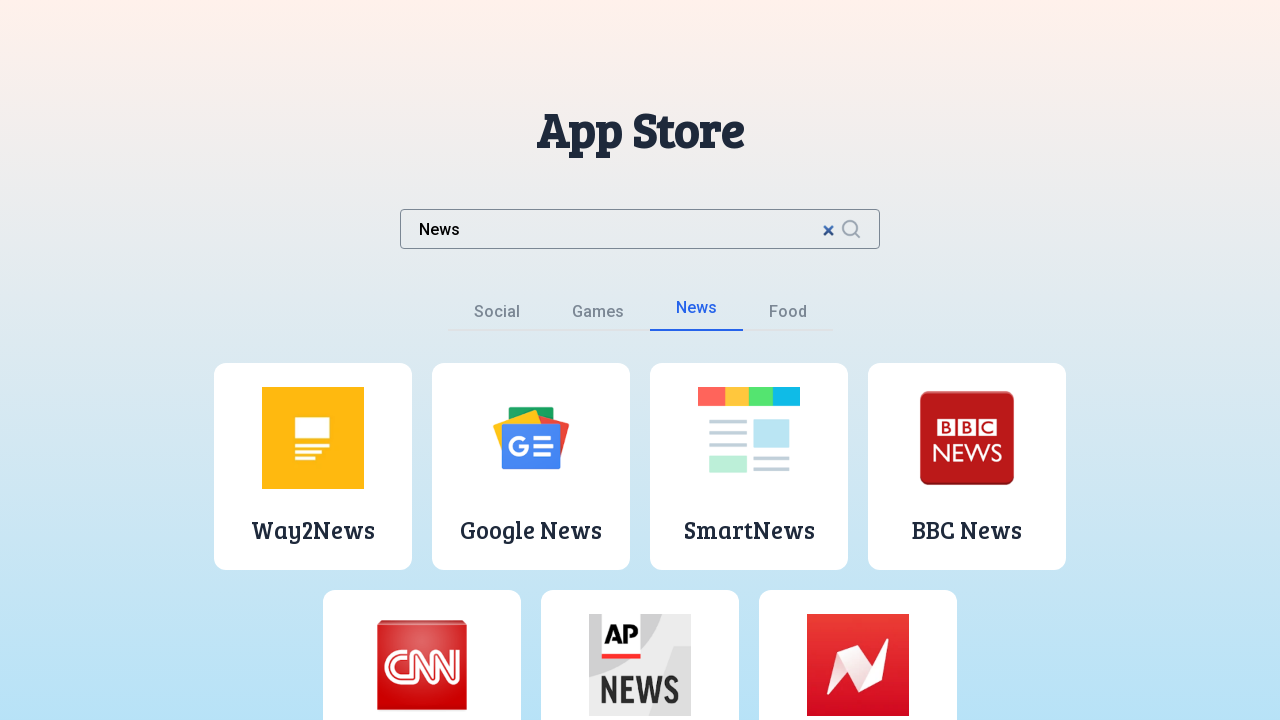